Tests checkbox functionality by selecting Option 2 and Option 3, then verifying the result message displays the selected options correctly

Starting URL: https://kristinek.github.io/site/examples/actions

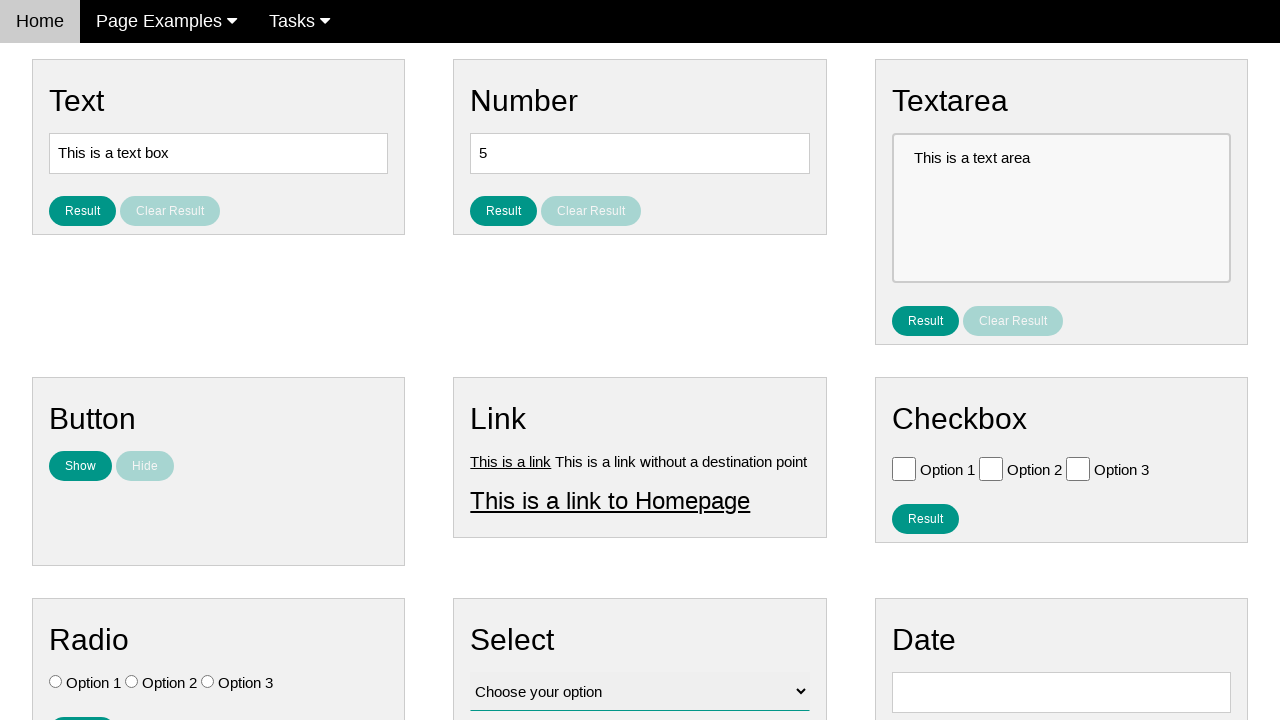

Located all checkboxes on the page
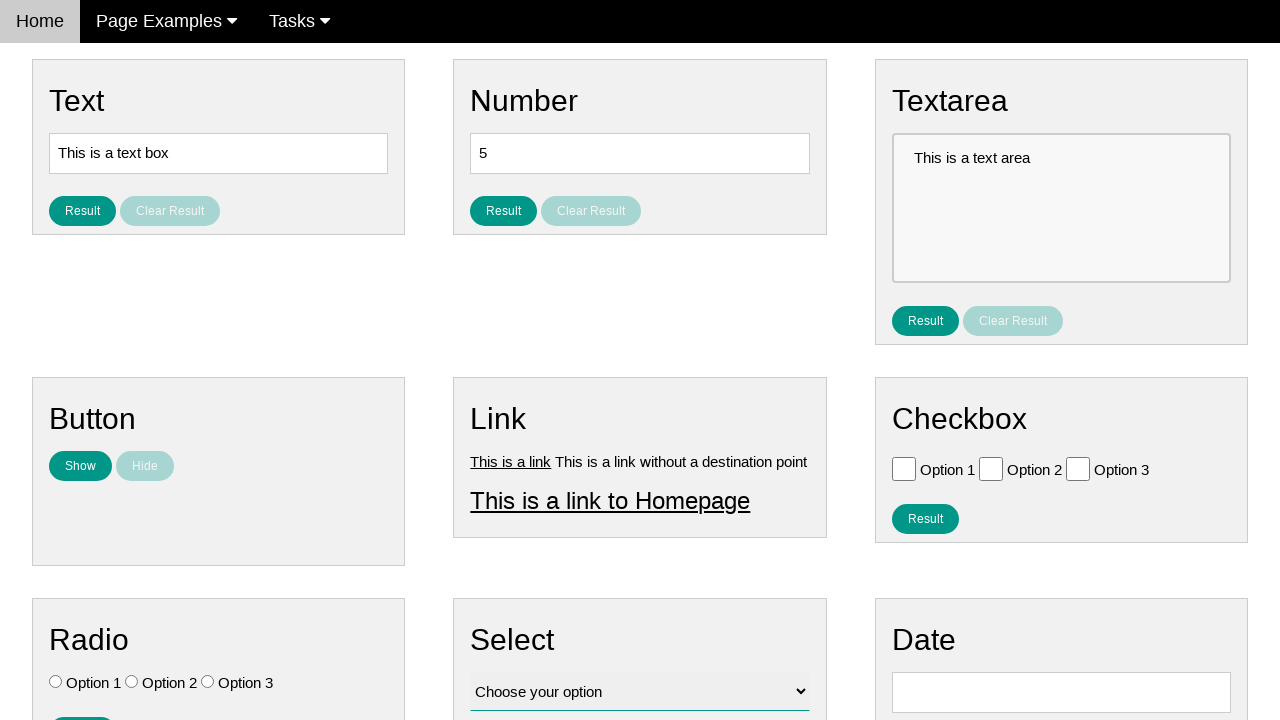

Verified checkbox 0 is not selected initially
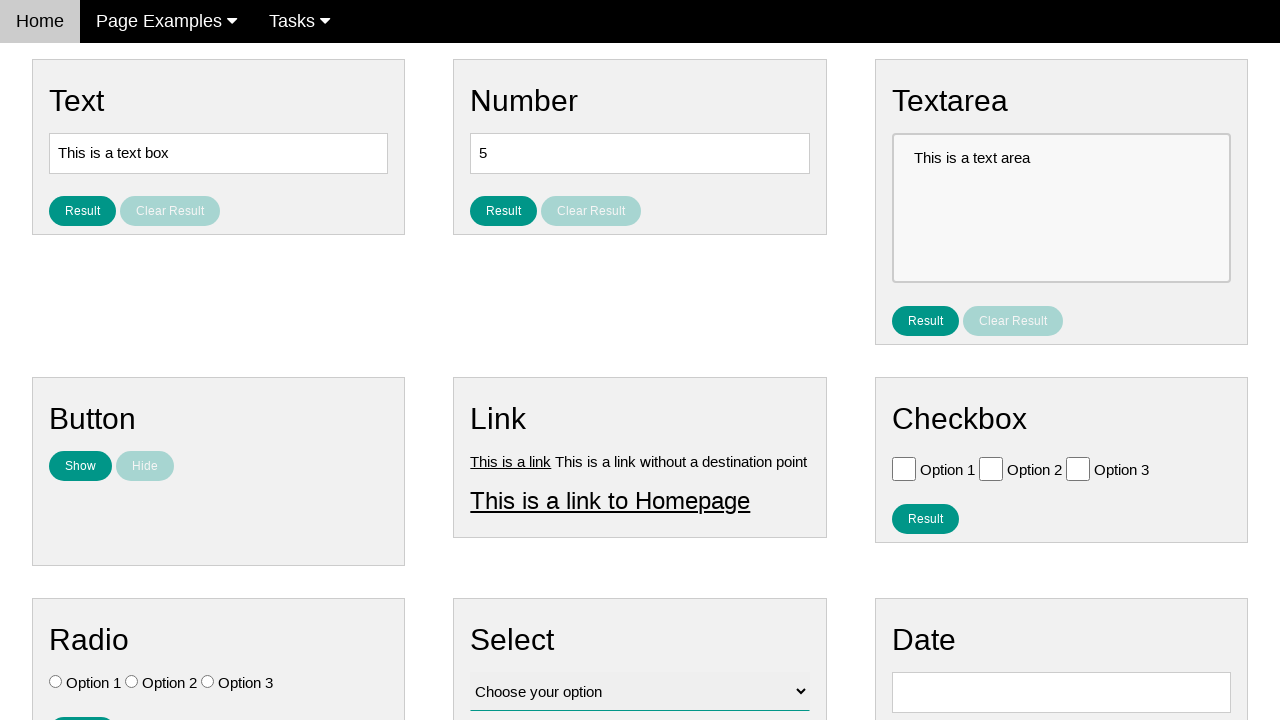

Verified checkbox 1 is not selected initially
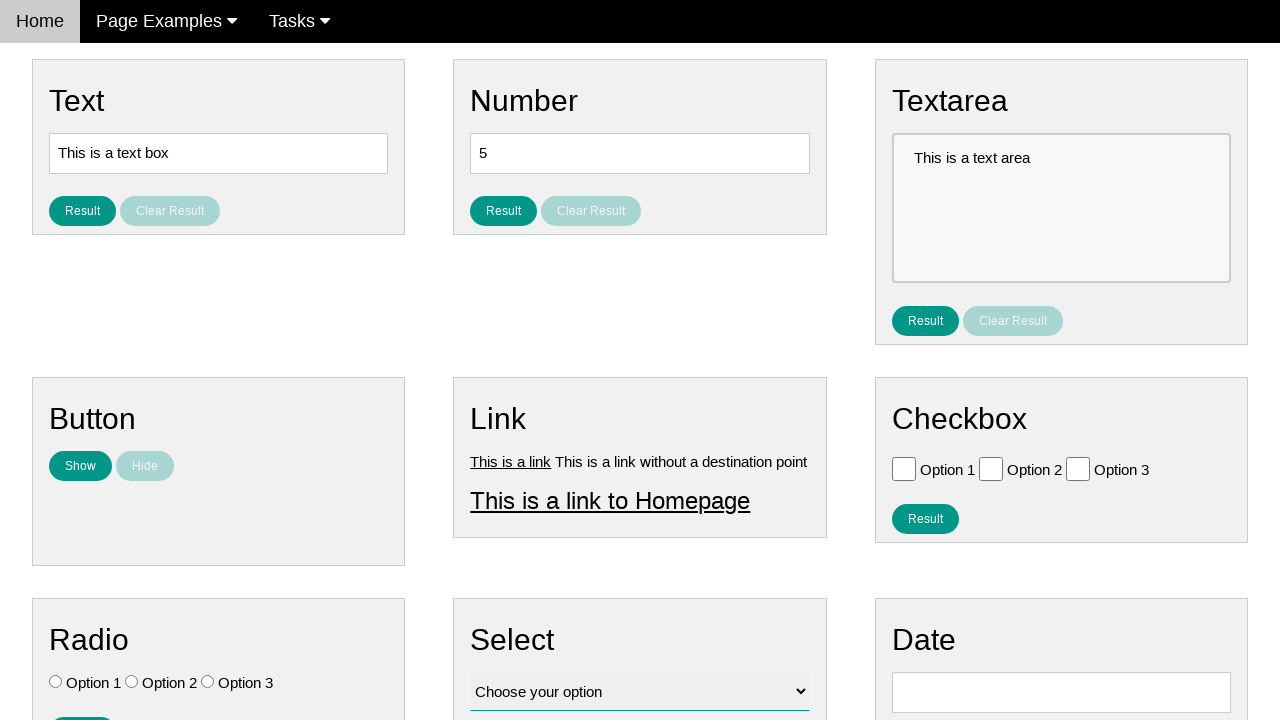

Verified checkbox 2 is not selected initially
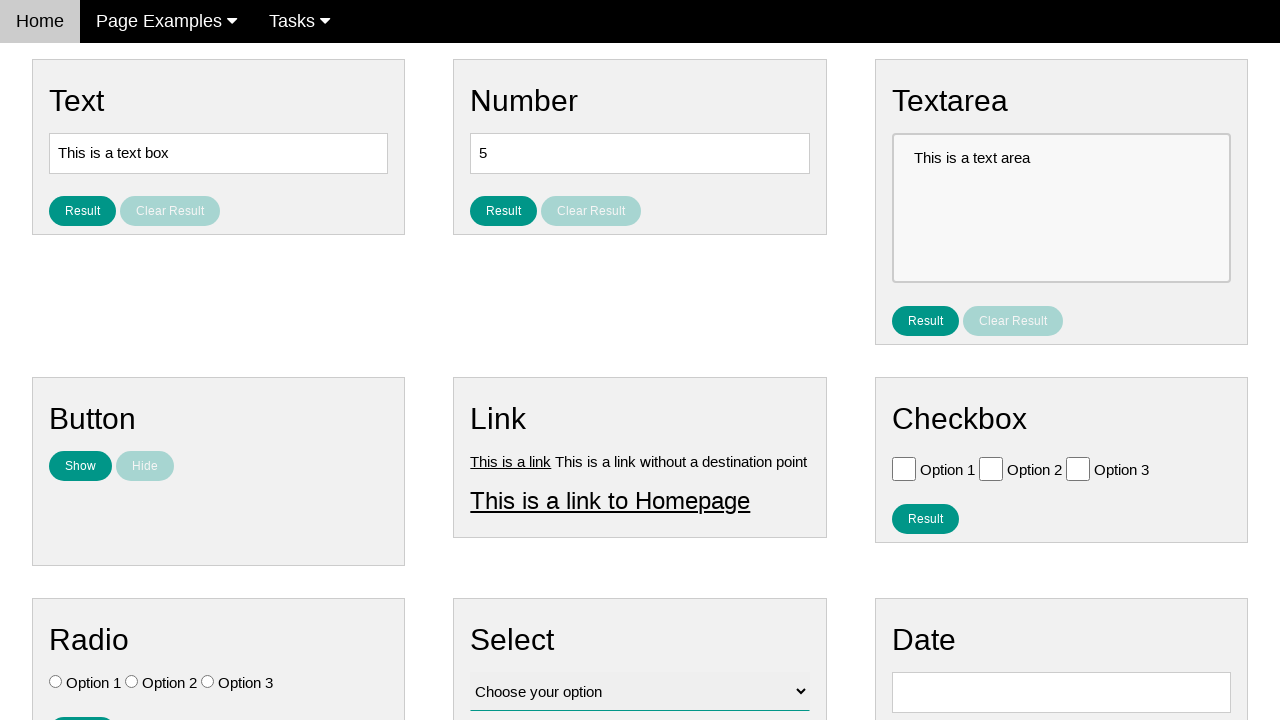

Clicked Option 2 checkbox at (991, 468) on .w3-check[type='checkbox'] >> nth=1
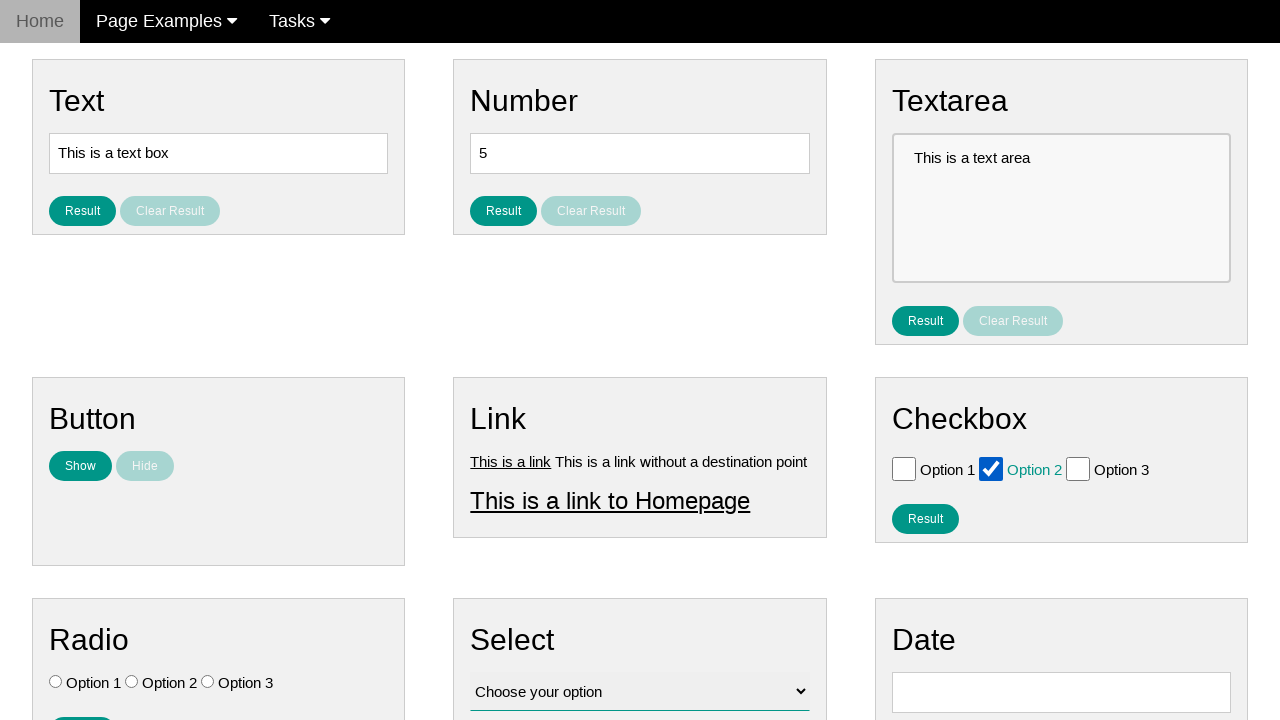

Verified Option 1 checkbox is not selected
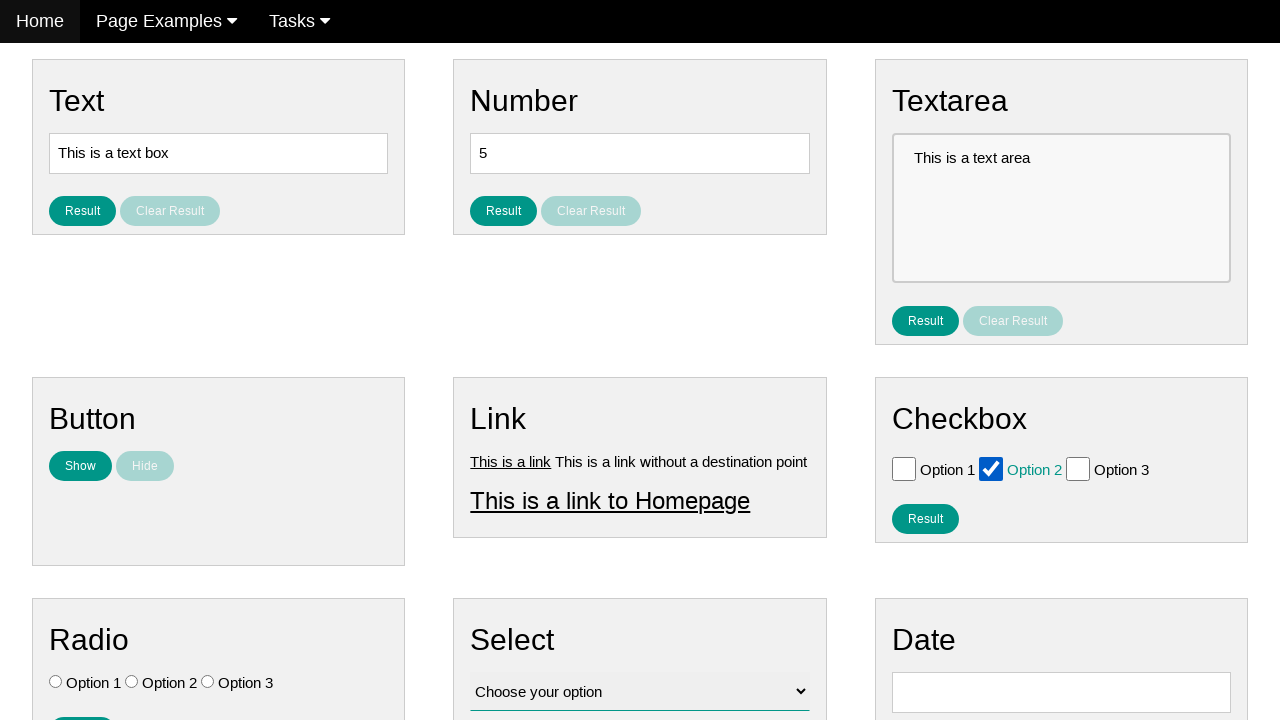

Verified Option 2 checkbox is selected
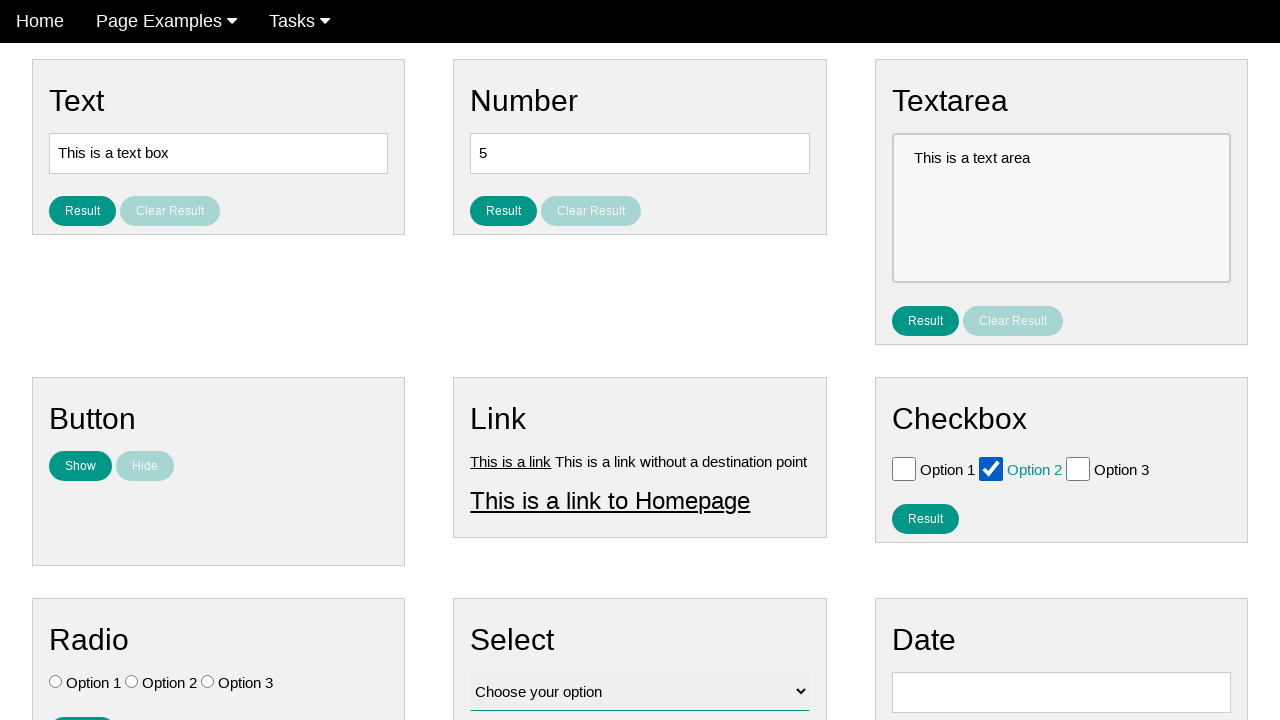

Verified Option 3 checkbox is not selected
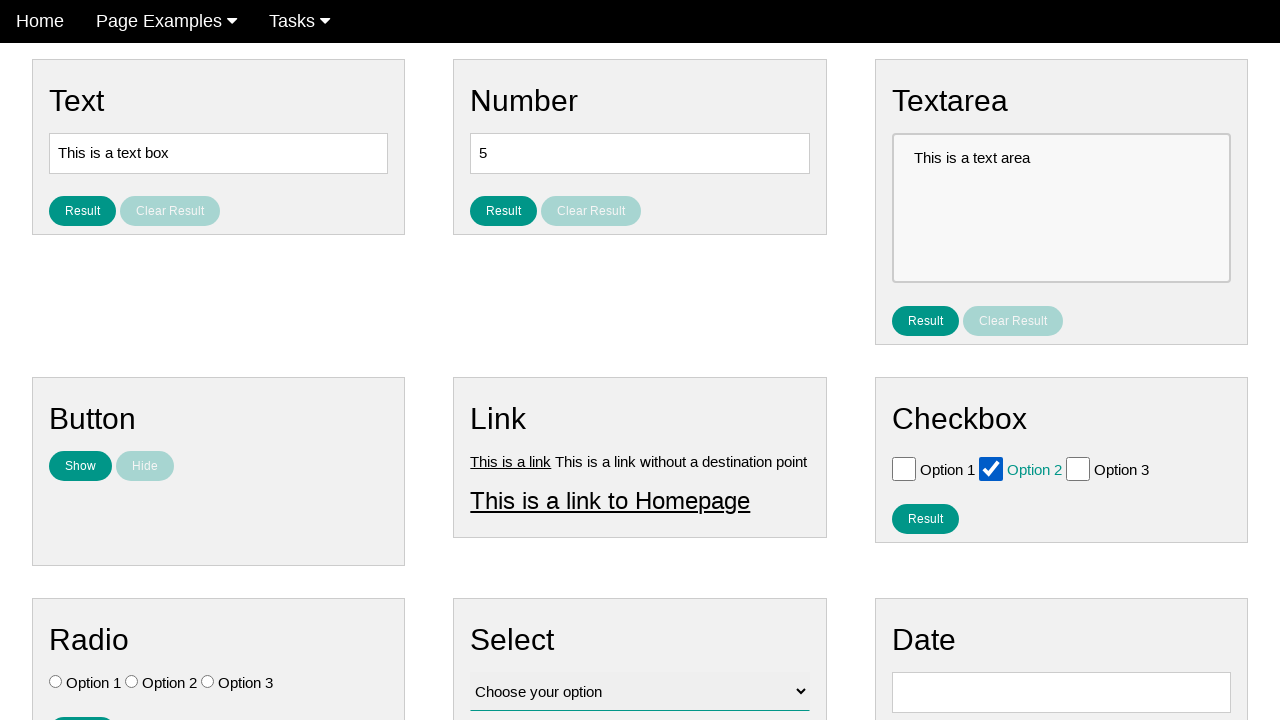

Clicked Option 3 checkbox at (1078, 468) on .w3-check[value='Option 3'][type='checkbox']
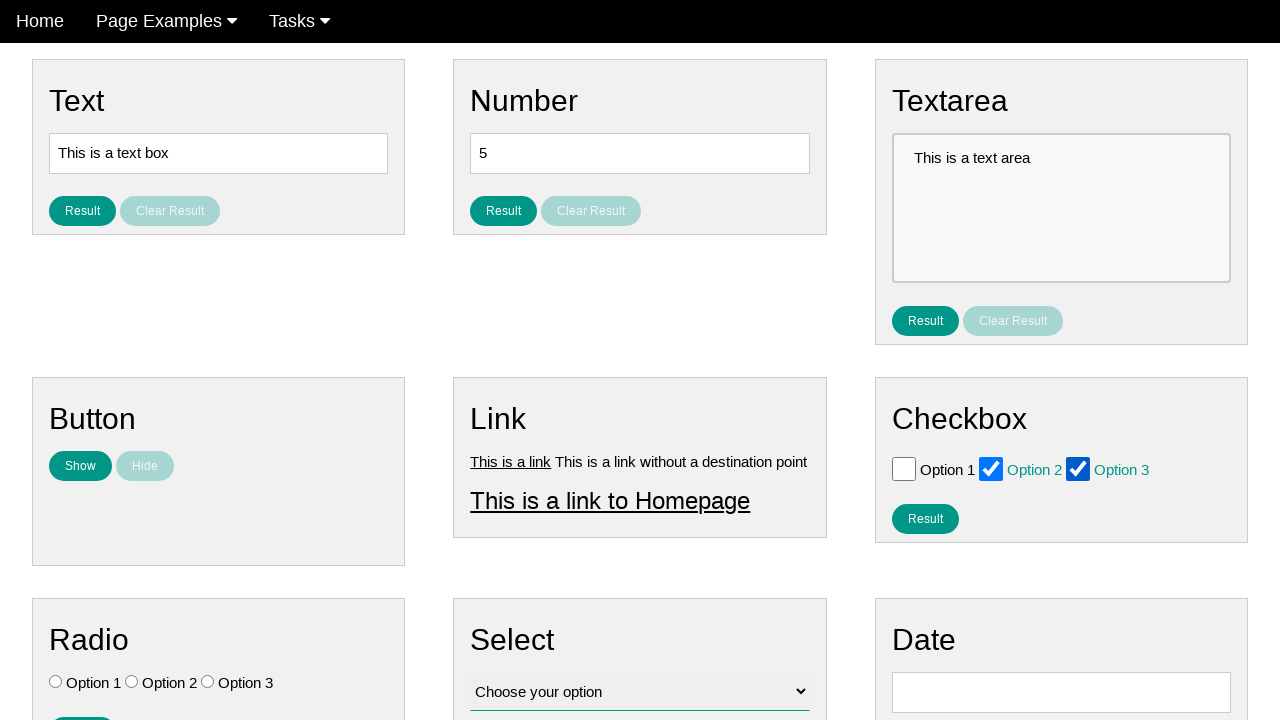

Clicked result button to display selected options at (925, 518) on #result_button_checkbox
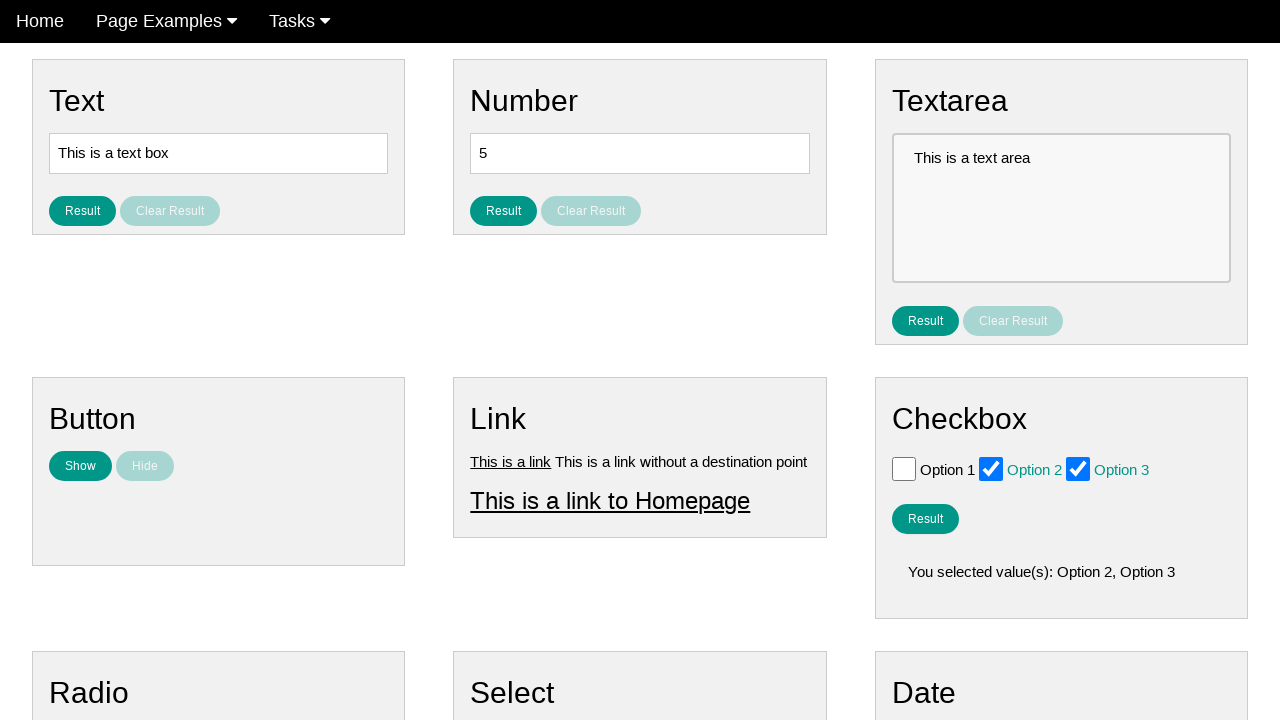

Located result text element
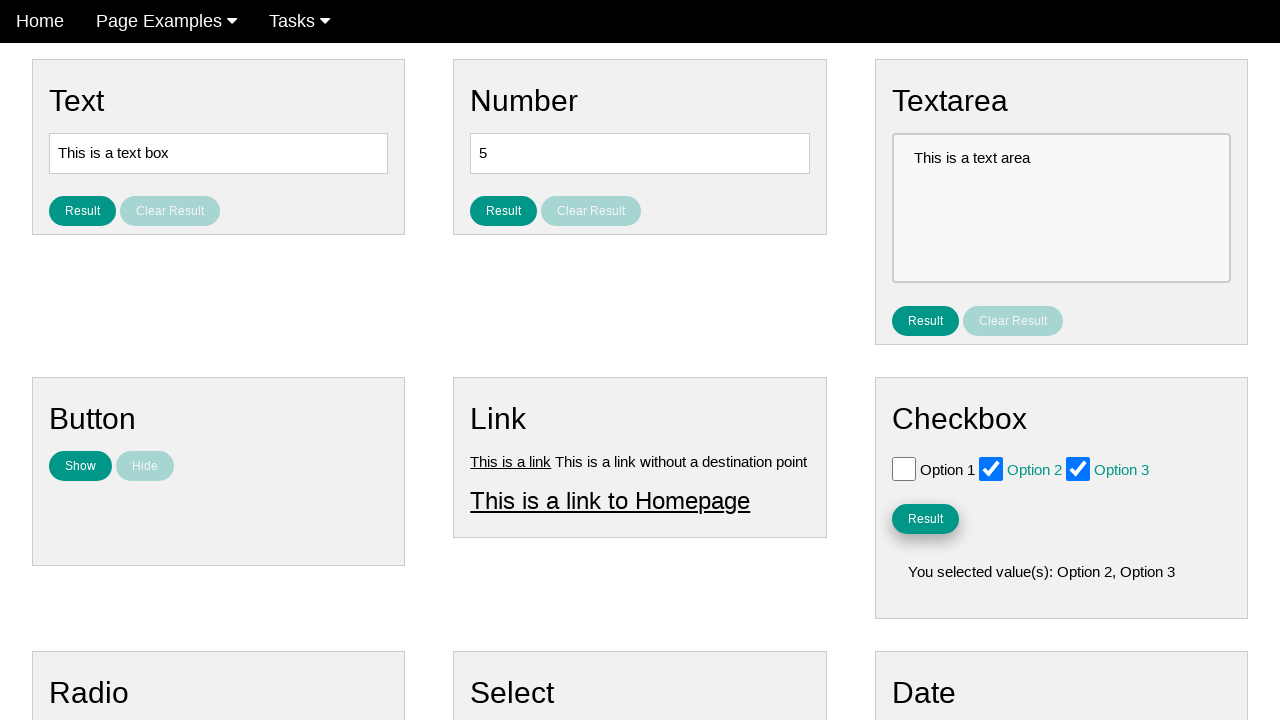

Verified result message displays 'You selected value(s): Option 2, Option 3'
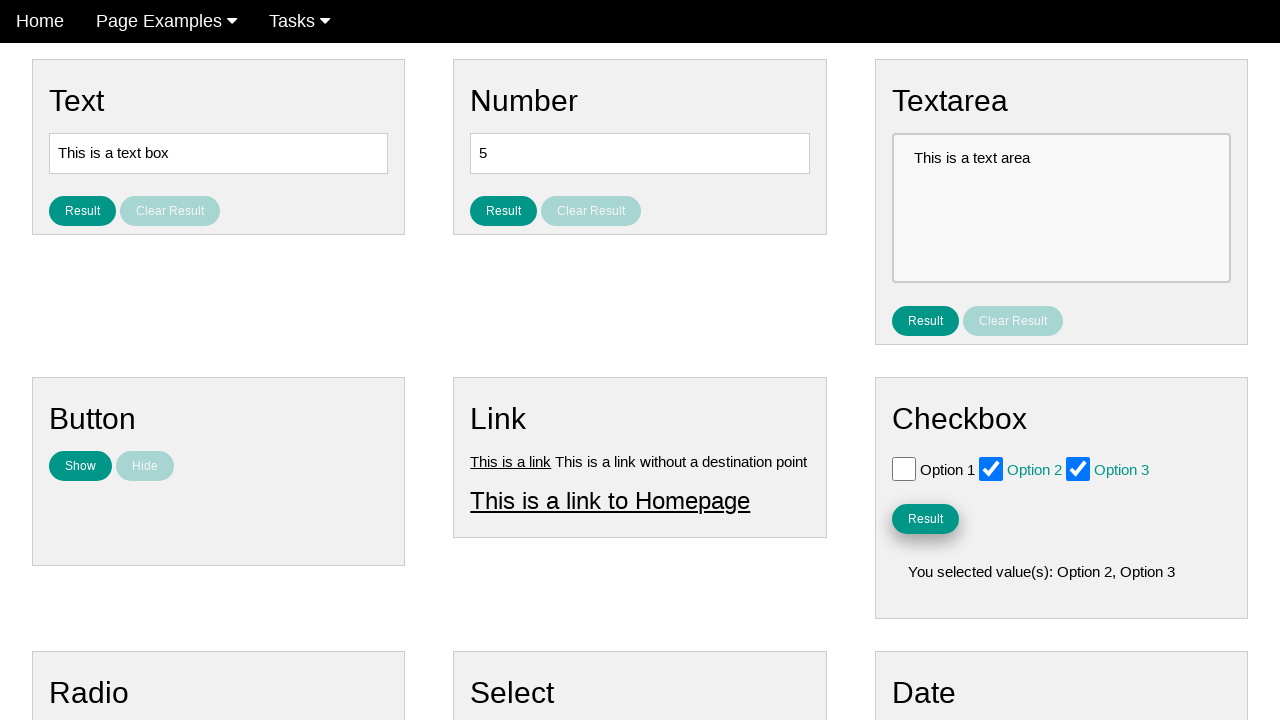

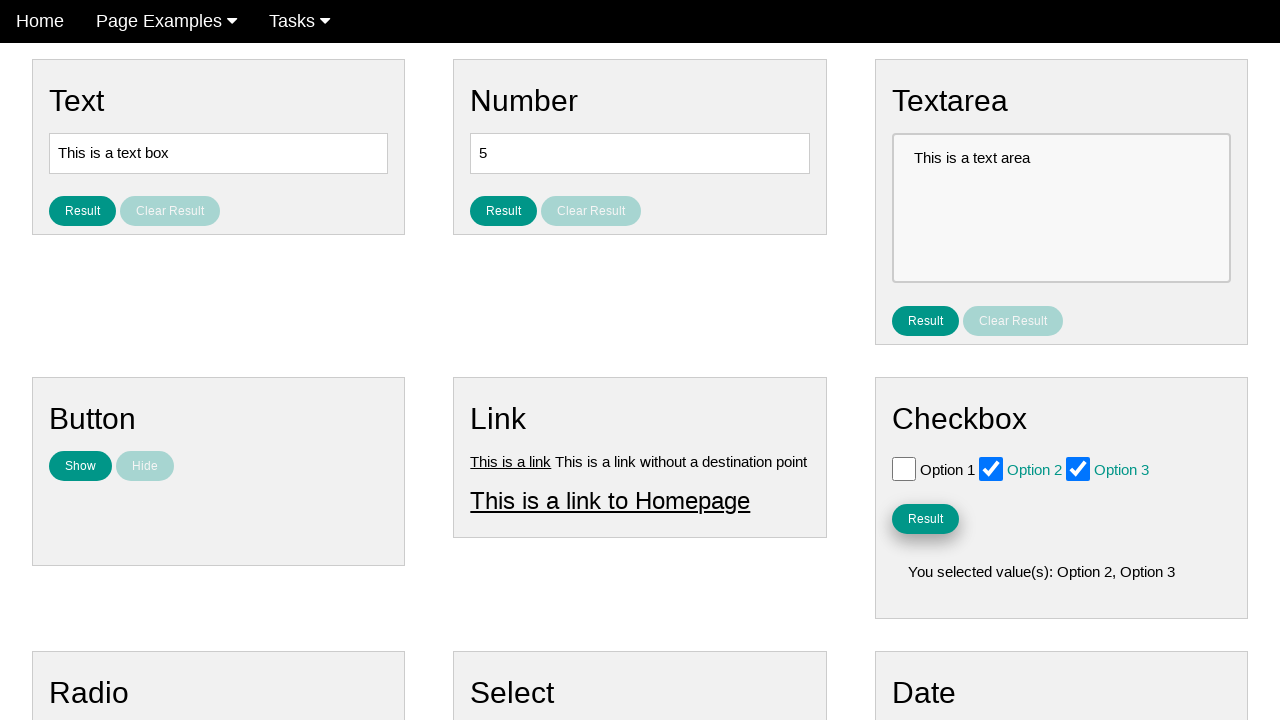